Tests JavaScript alert popup by clicking the alert button, accepting the alert dialog

Starting URL: http://the-internet.herokuapp.com/javascript_alerts

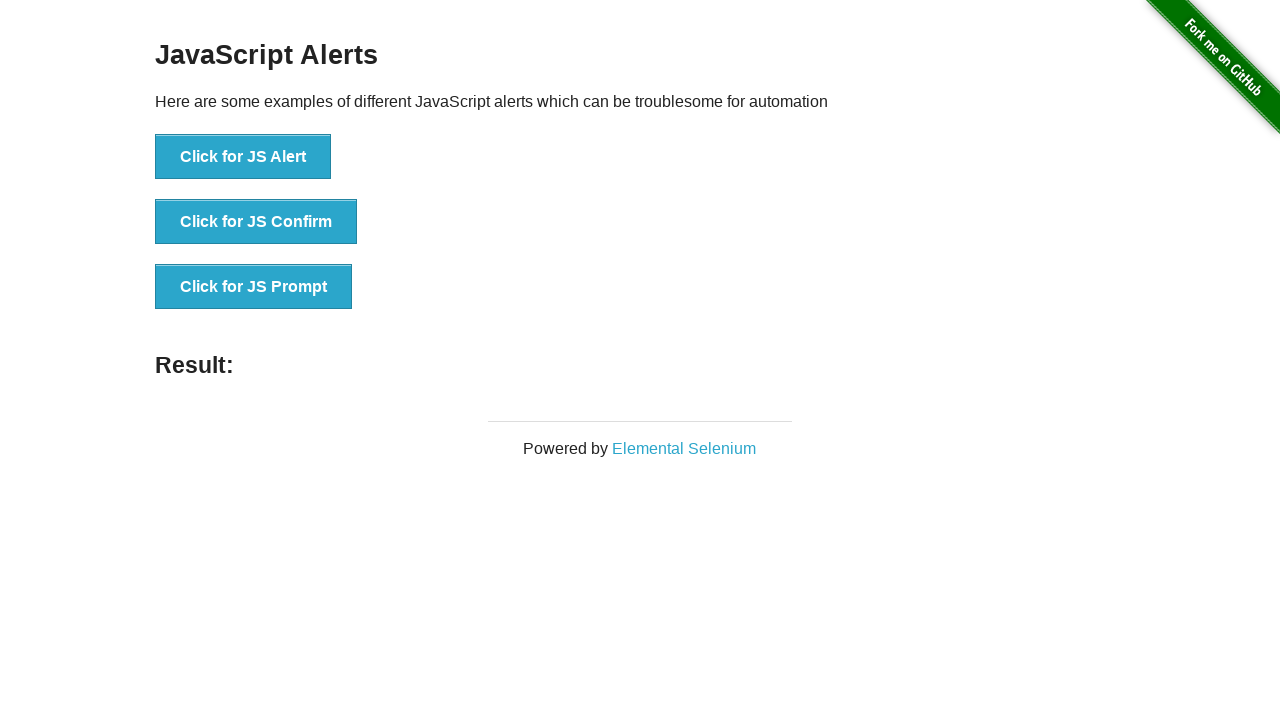

Clicked the JS Alert button at (243, 157) on [onclick='jsAlert()']
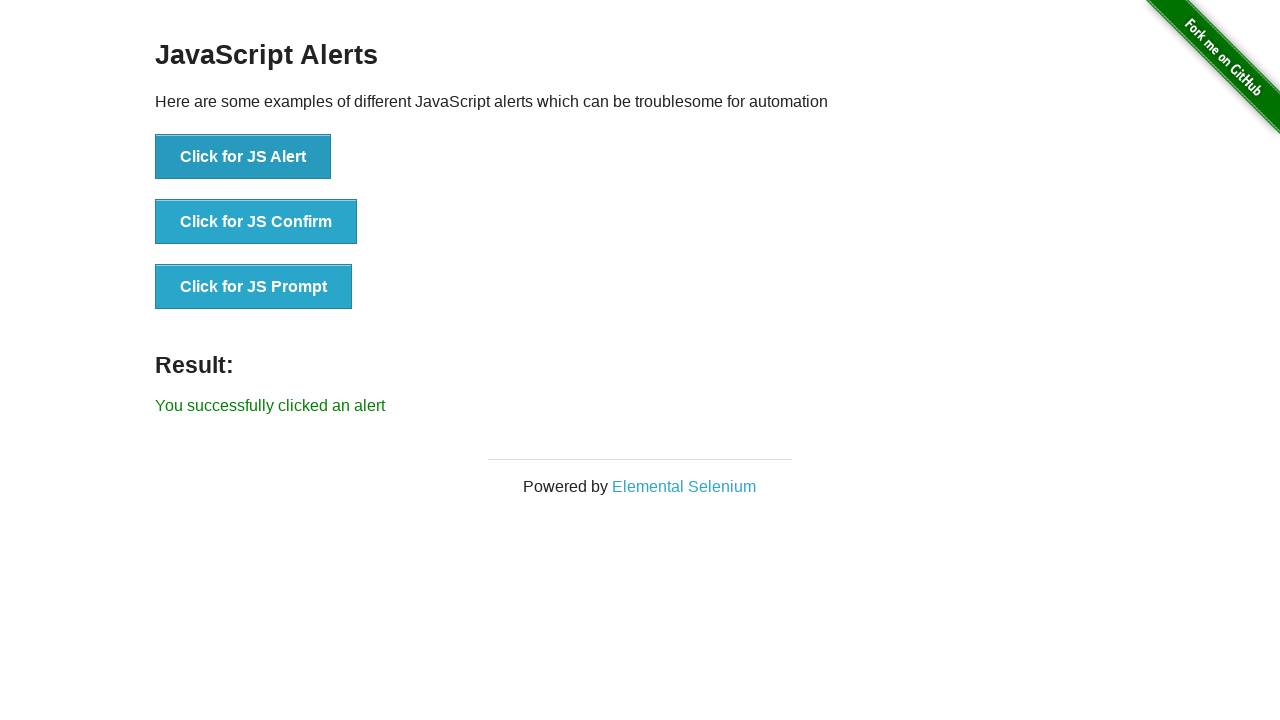

Set up dialog handler to accept alerts
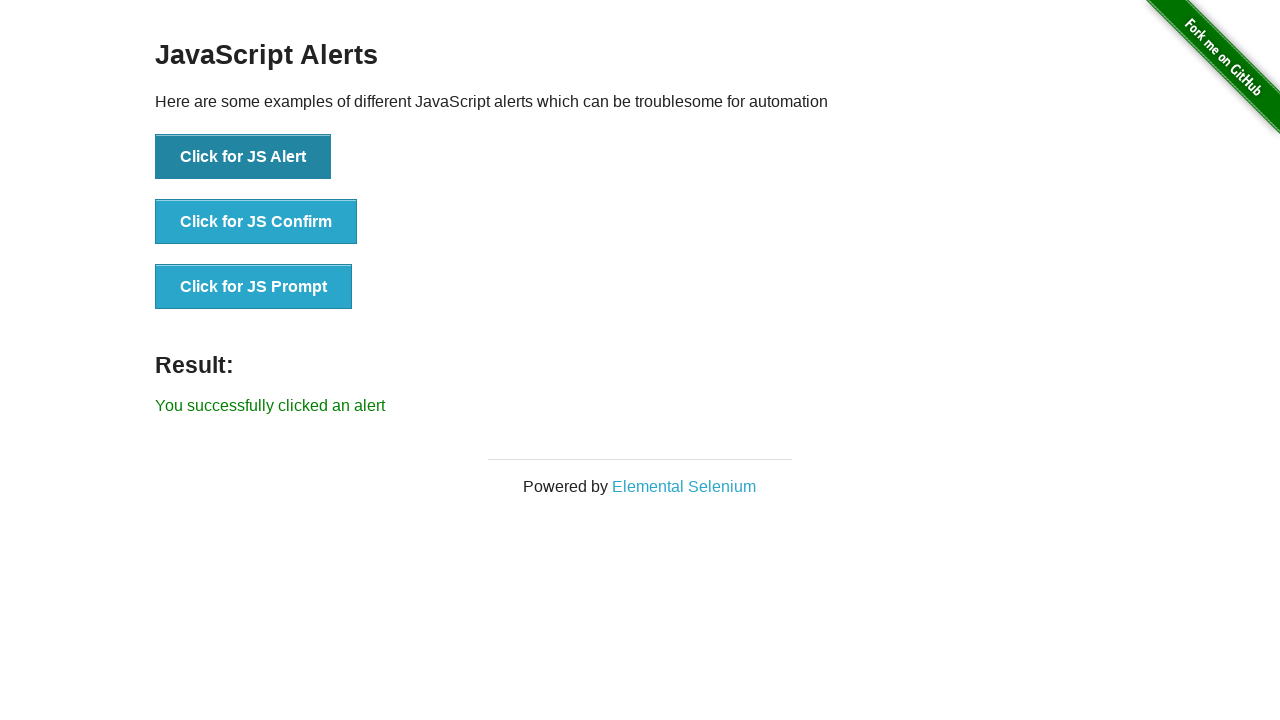

Clicked the JS Alert button again to trigger alert with handler active at (243, 157) on [onclick='jsAlert()']
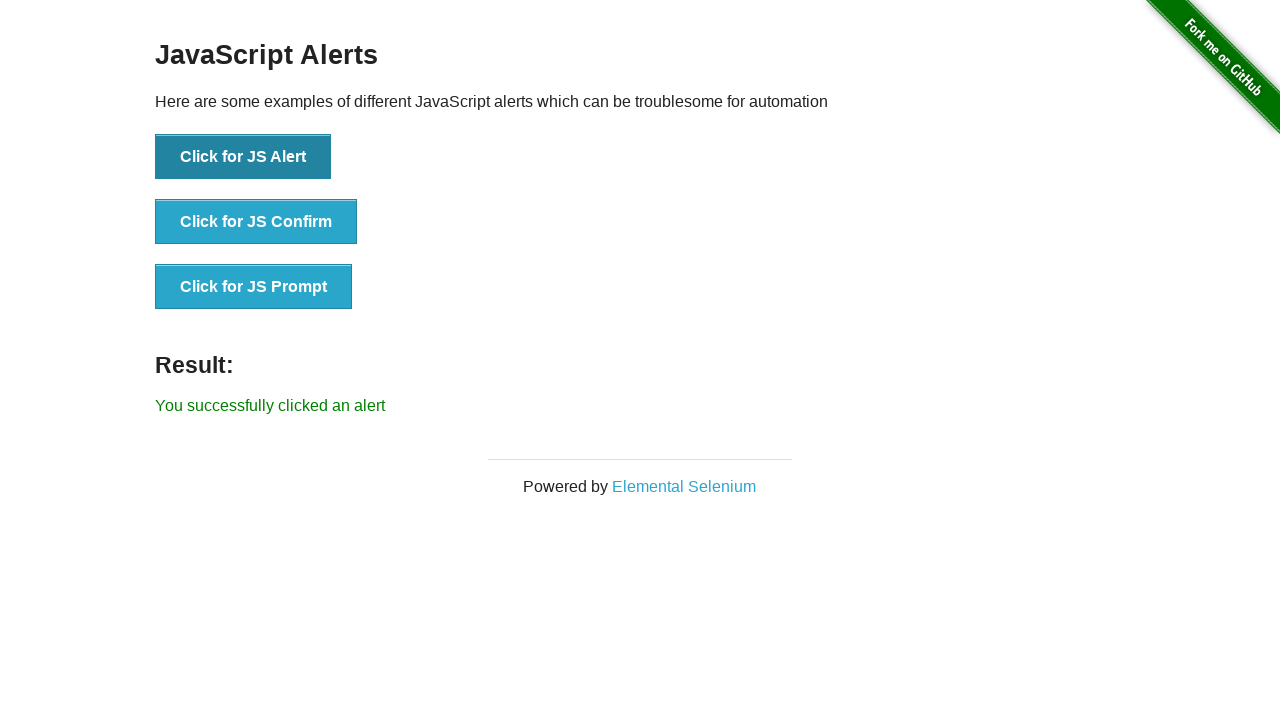

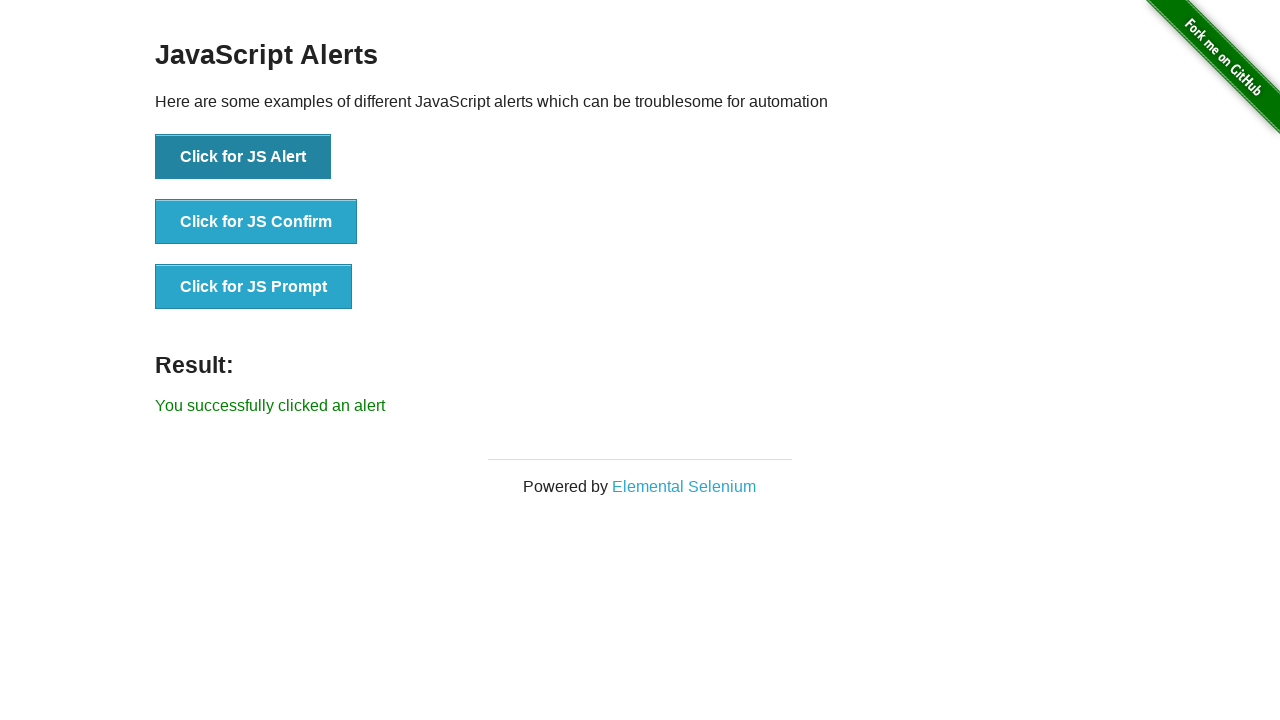